Tests broken link functionality by clicking on a link labeled "Broken?" and verifying it leads to a 404 error page

Starting URL: https://leafground.com/link.xhtml

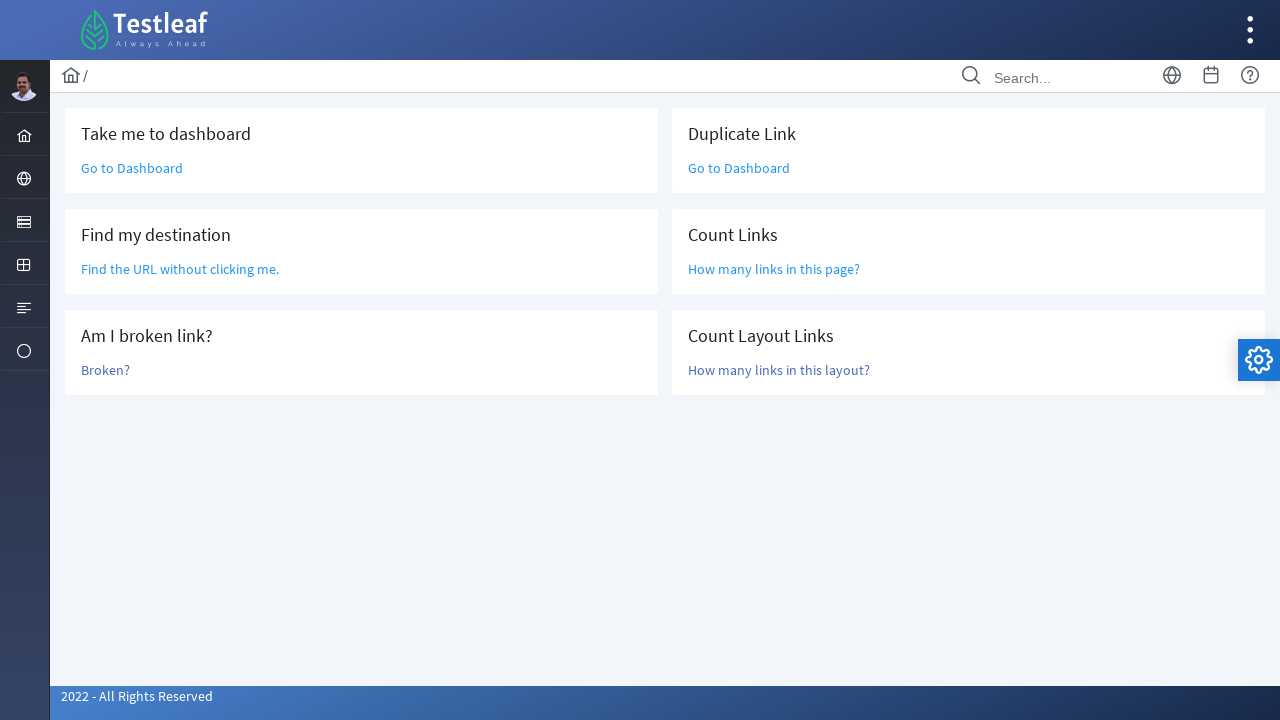

Clicked on 'Broken?' link to test broken link functionality at (106, 370) on text=Broken?
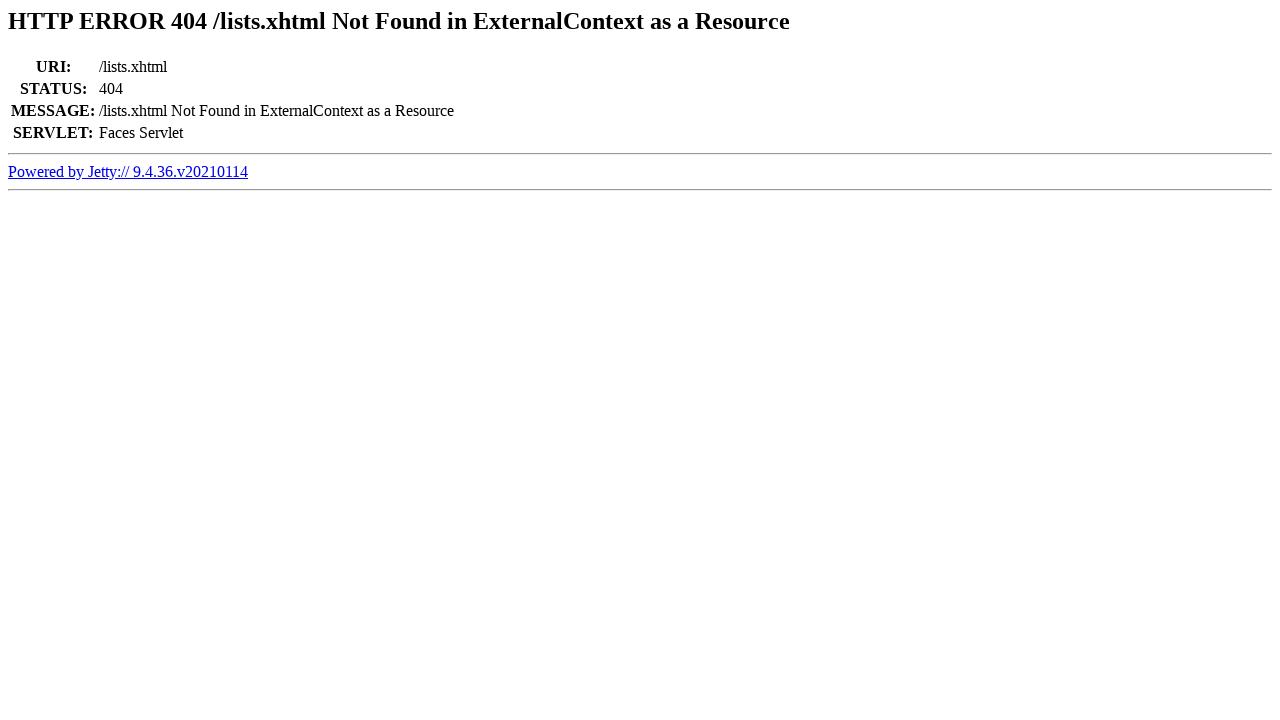

Waited for page load to complete after clicking broken link
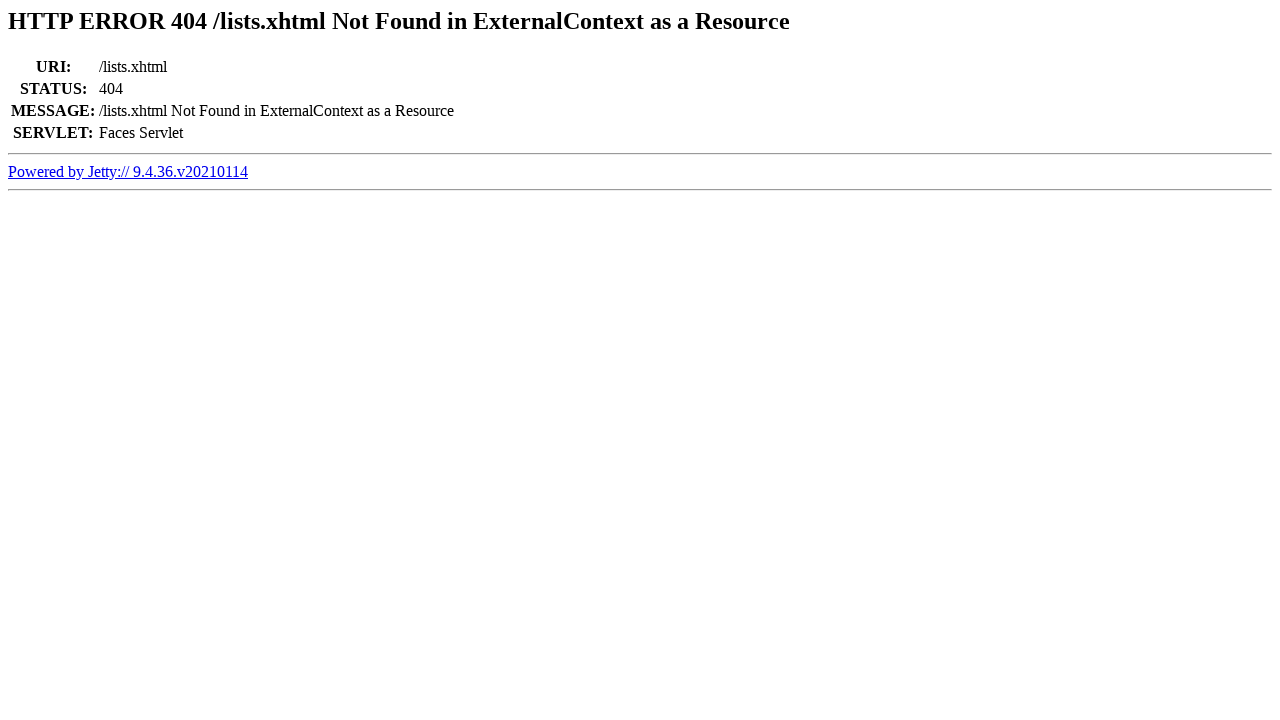

Verified 404 error page title contains expected error message
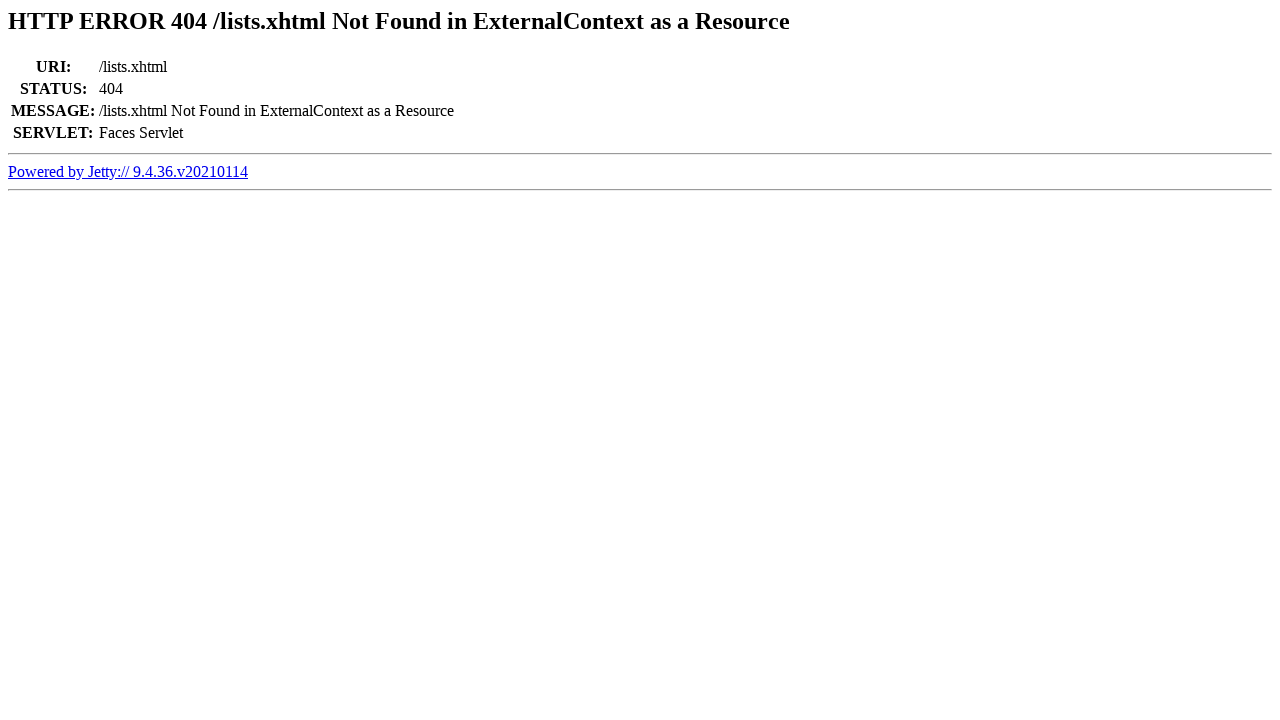

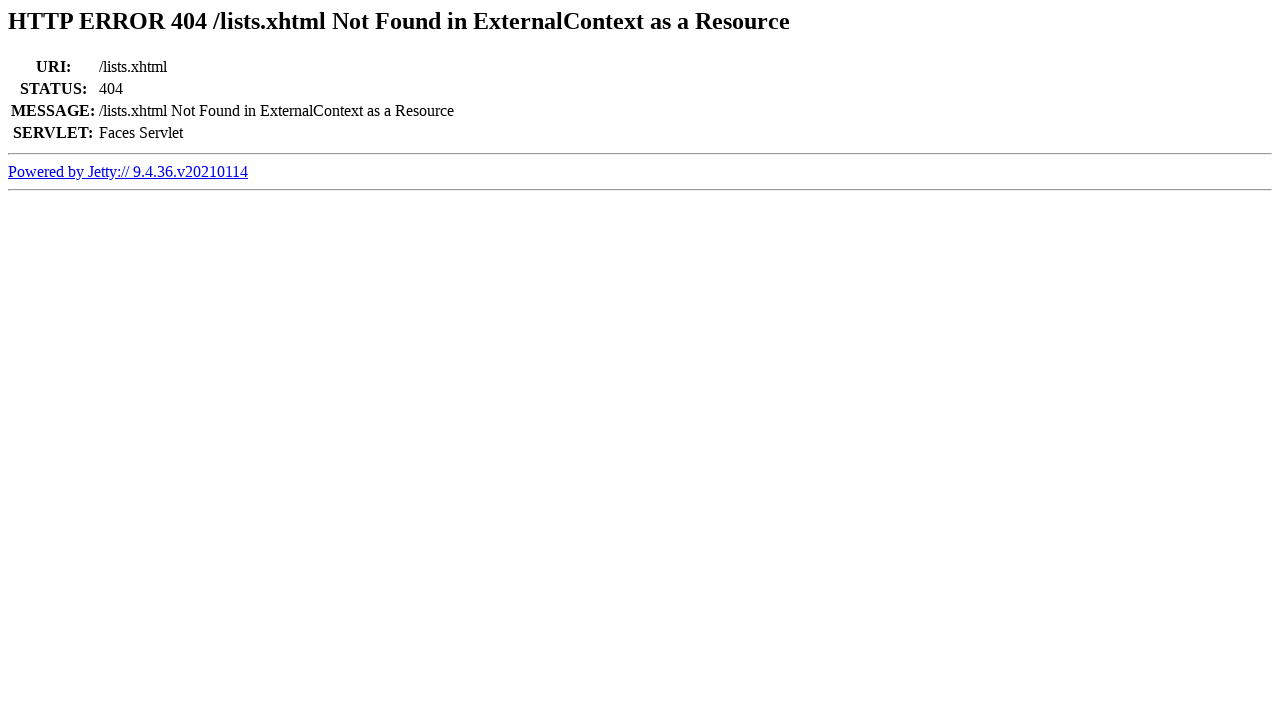